Navigates to Bootswatch default theme page and locates a password input field by its label

Starting URL: https://bootswatch.com/default/

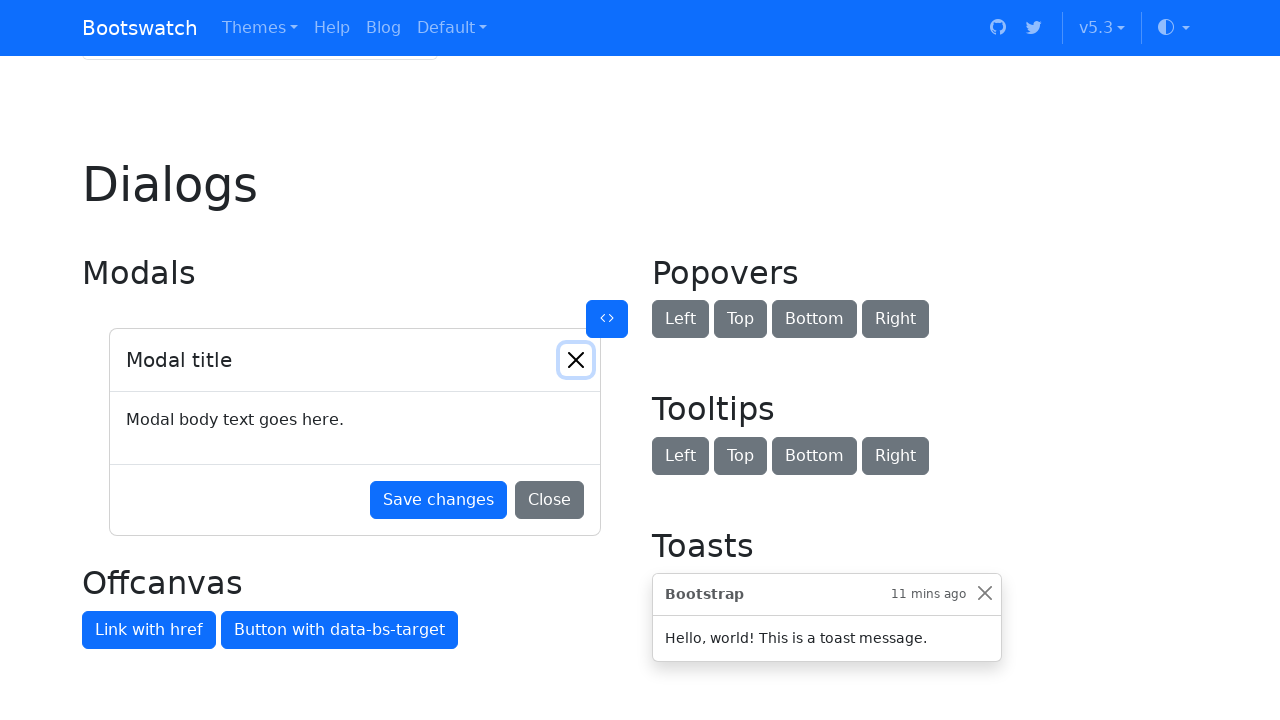

Navigated to Bootswatch default theme page
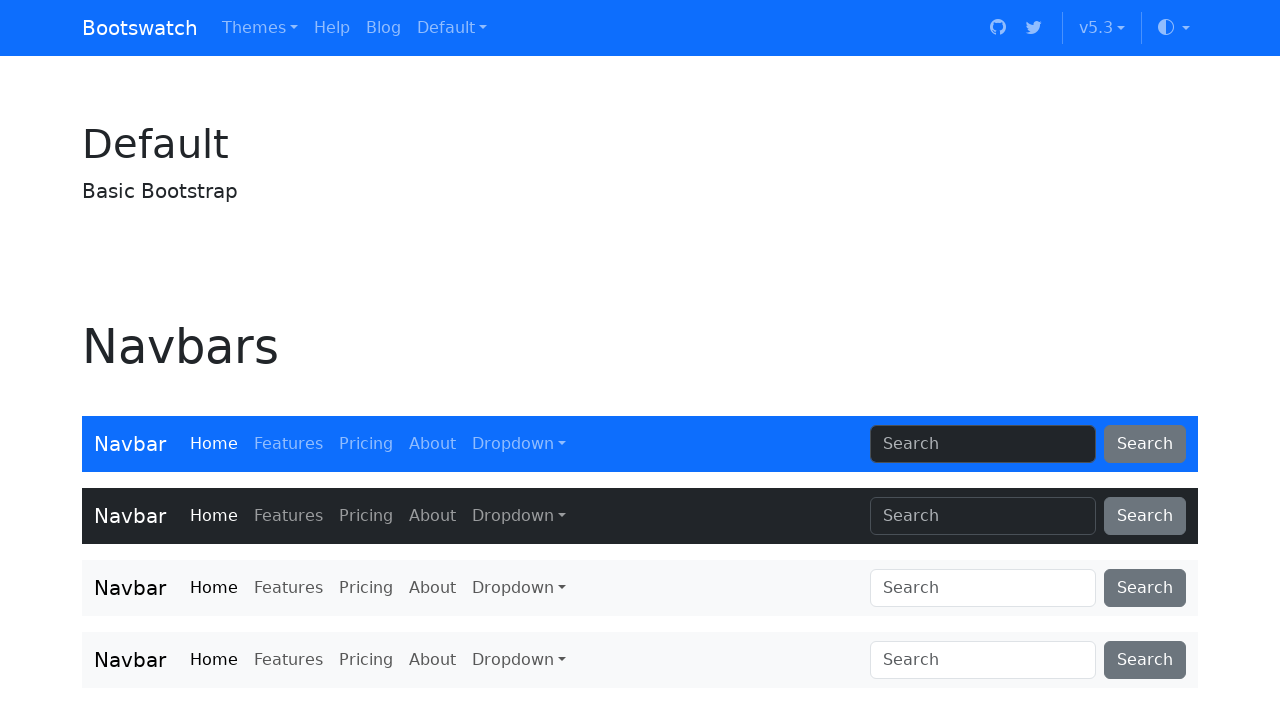

Located password input field by its label
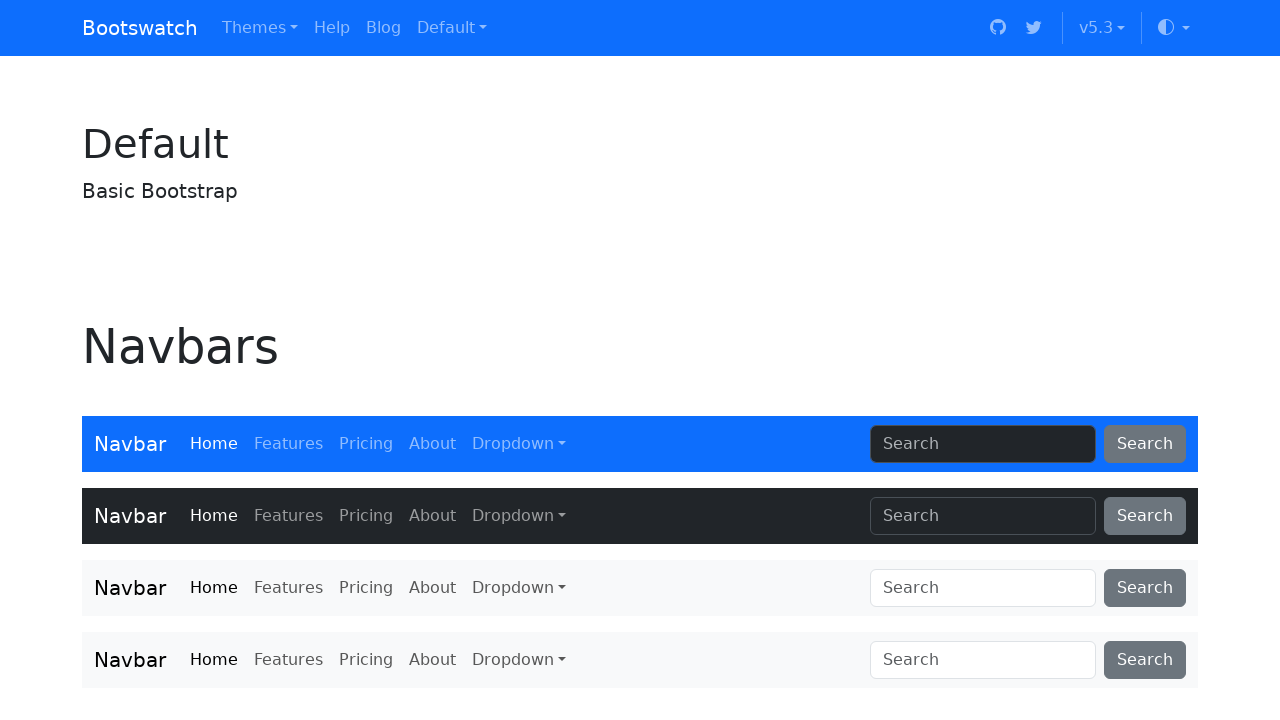

Highlighted the password input field
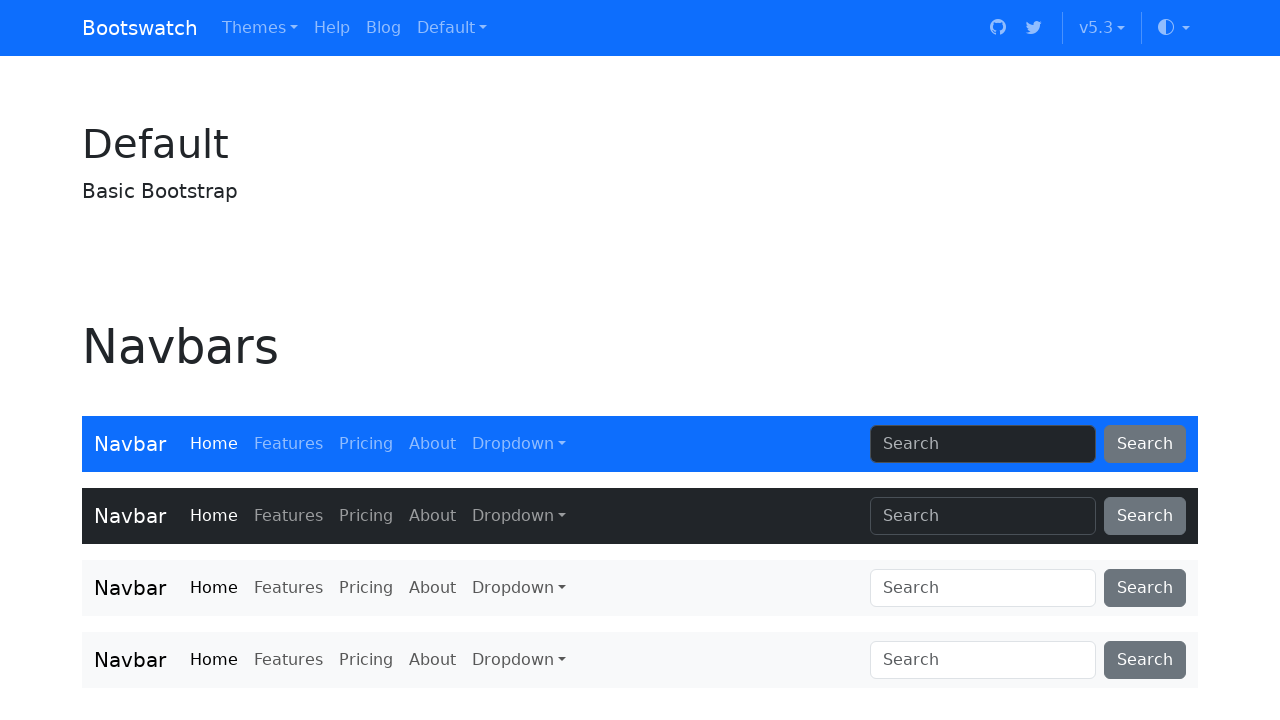

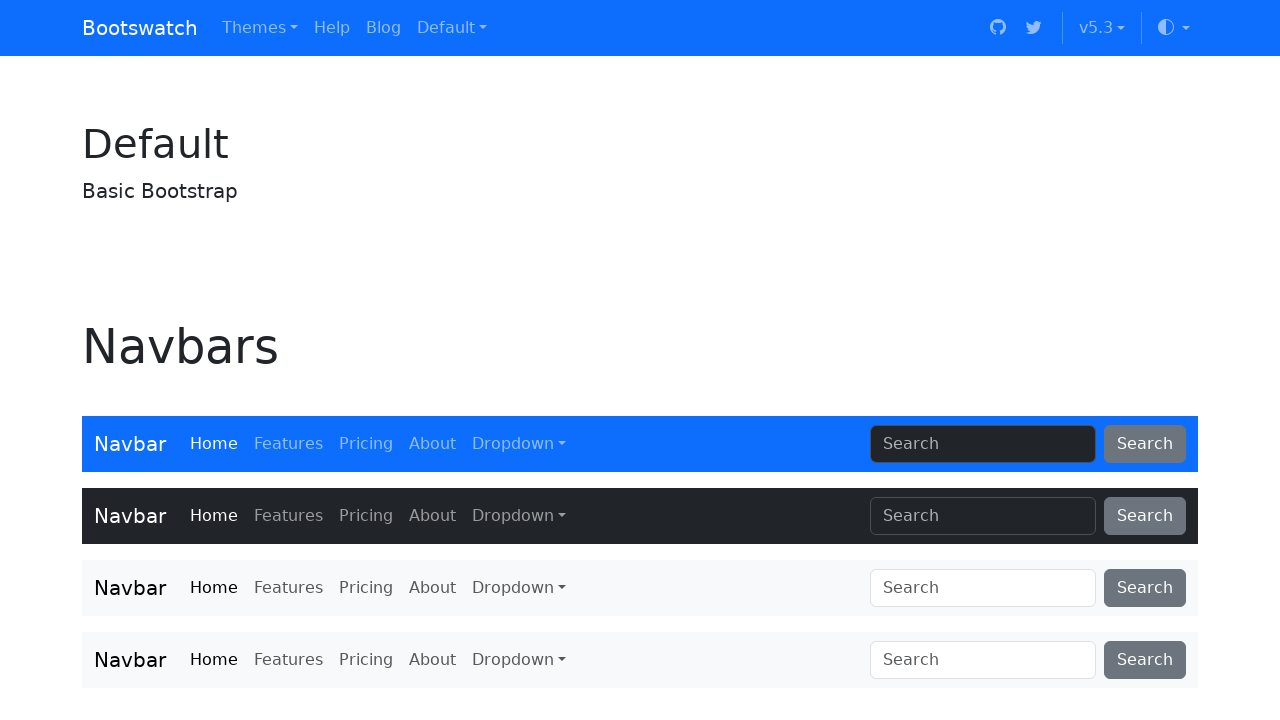